Tests the Add/Remove Elements functionality by clicking the Add Element button to create a Delete button, verifying it's visible, clicking Delete to remove it, and verifying the page header is still visible.

Starting URL: https://the-internet.herokuapp.com/add_remove_elements/

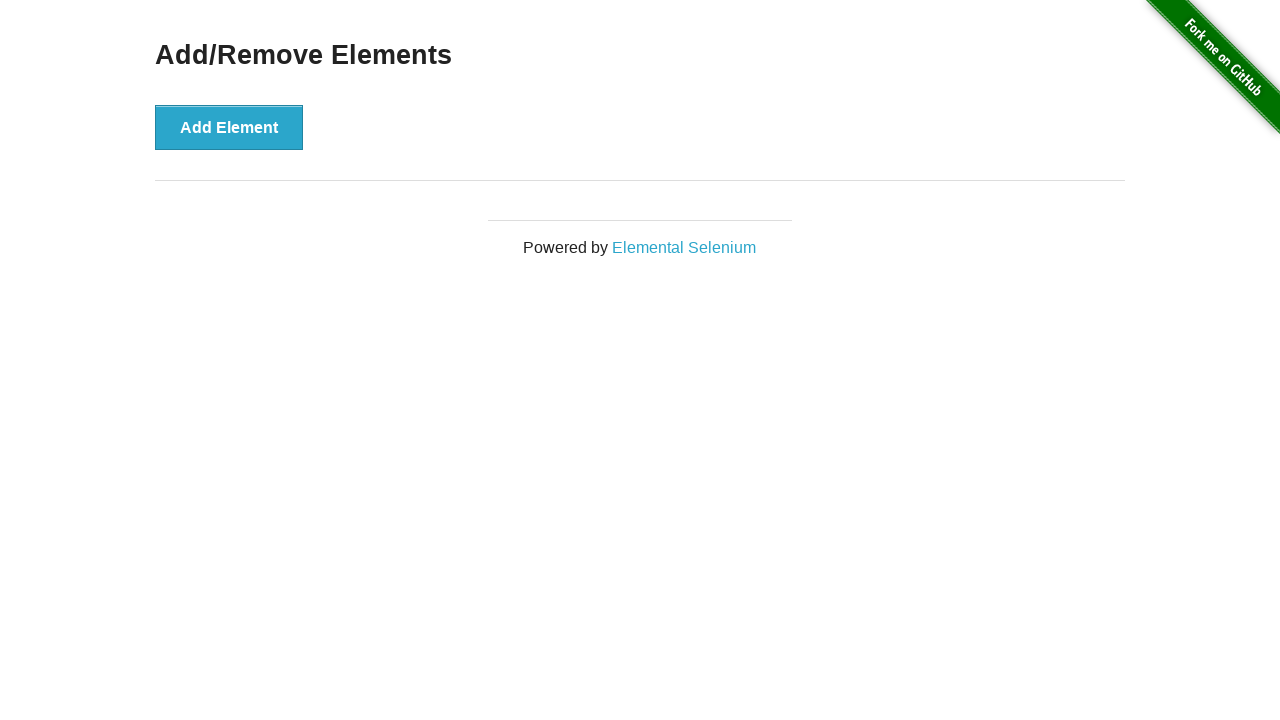

Clicked Add Element button at (229, 127) on button[onclick='addElement()']
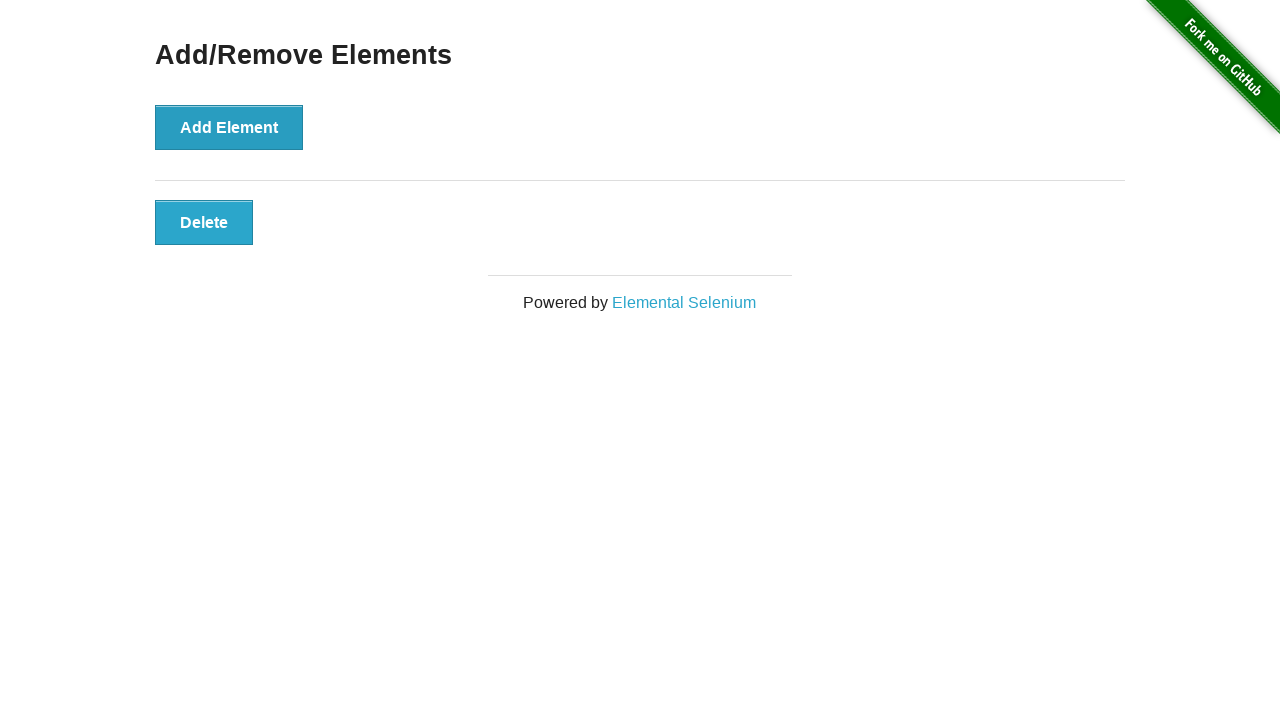

Waited for Delete button to appear
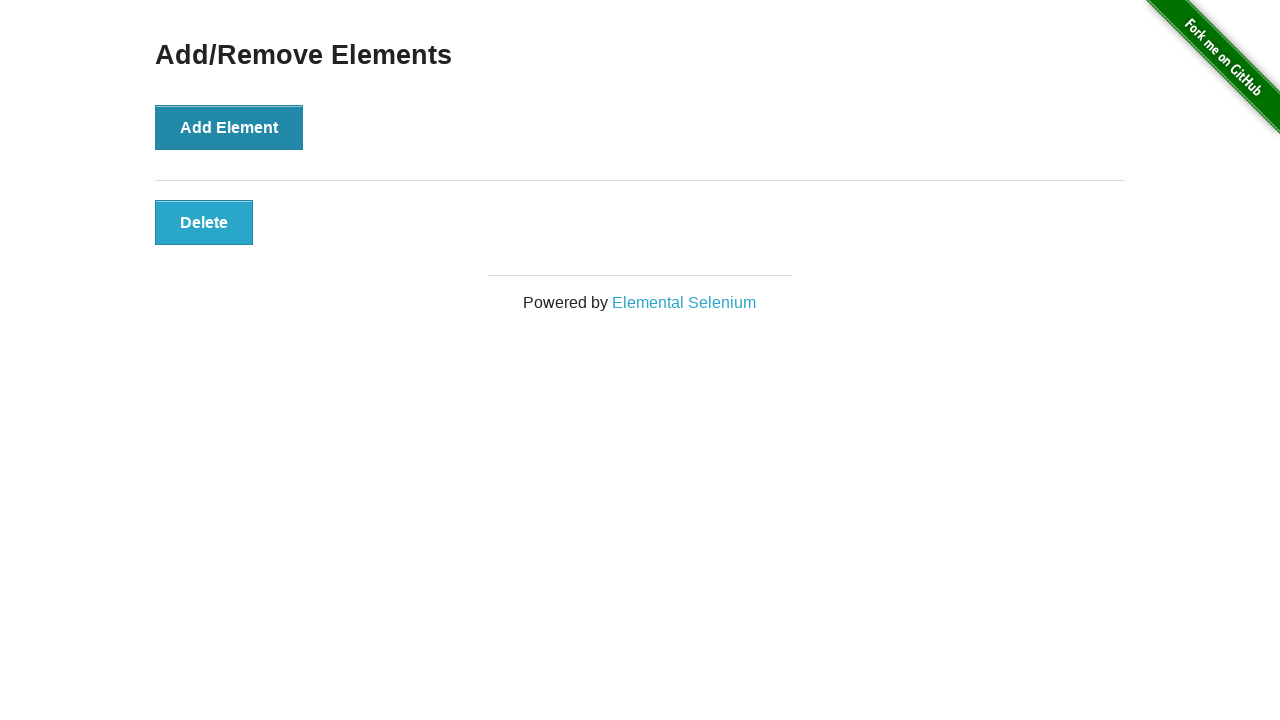

Located Delete button element
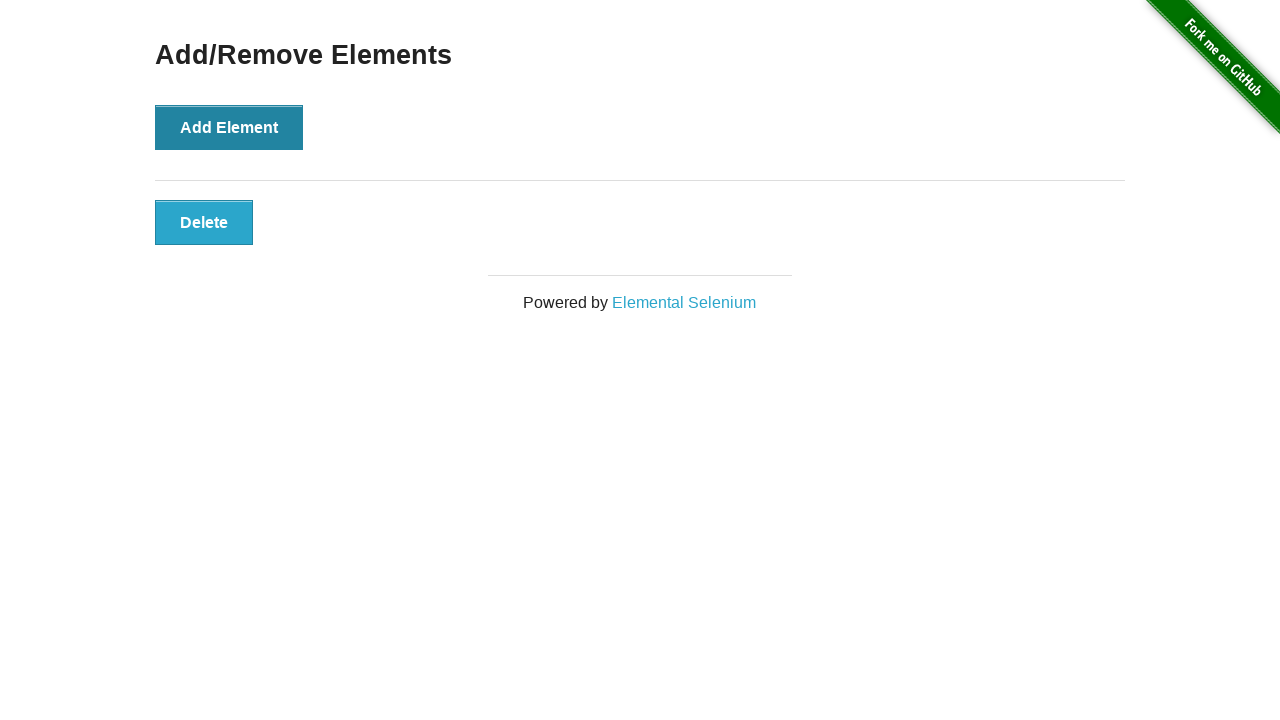

Verified Delete button is visible
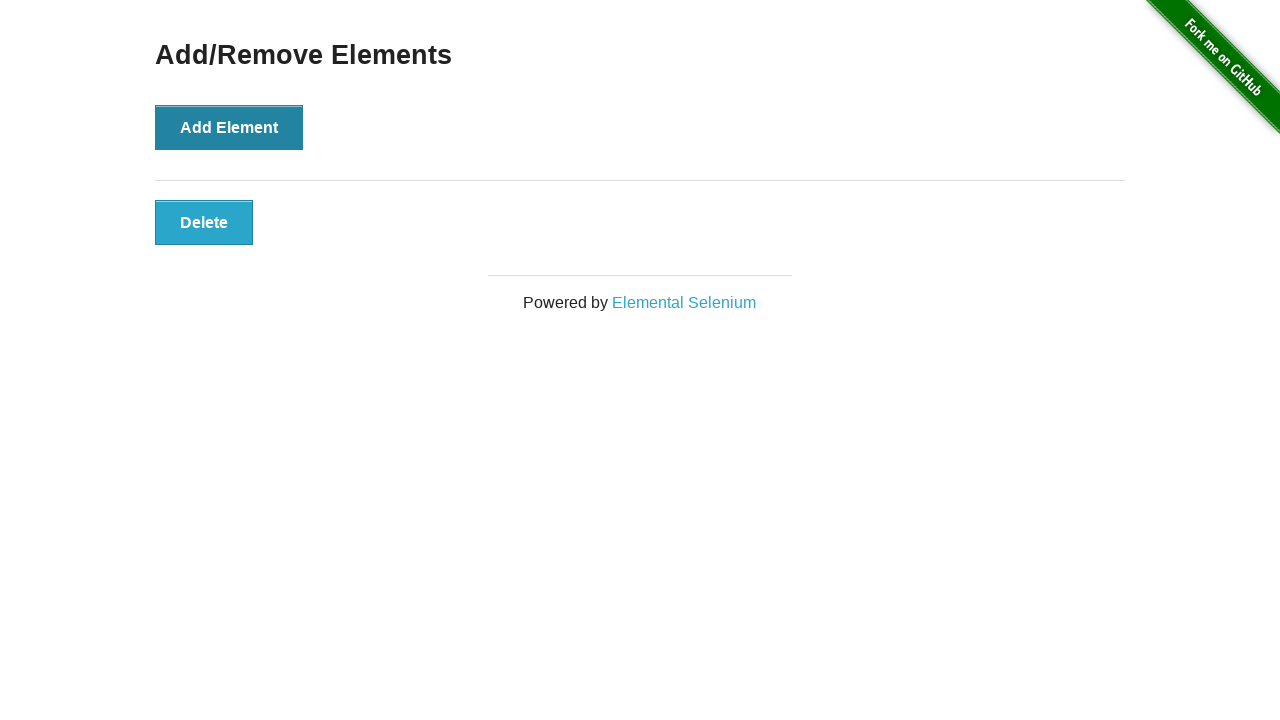

Clicked Delete button to remove element at (204, 222) on button[onclick='deleteElement()']
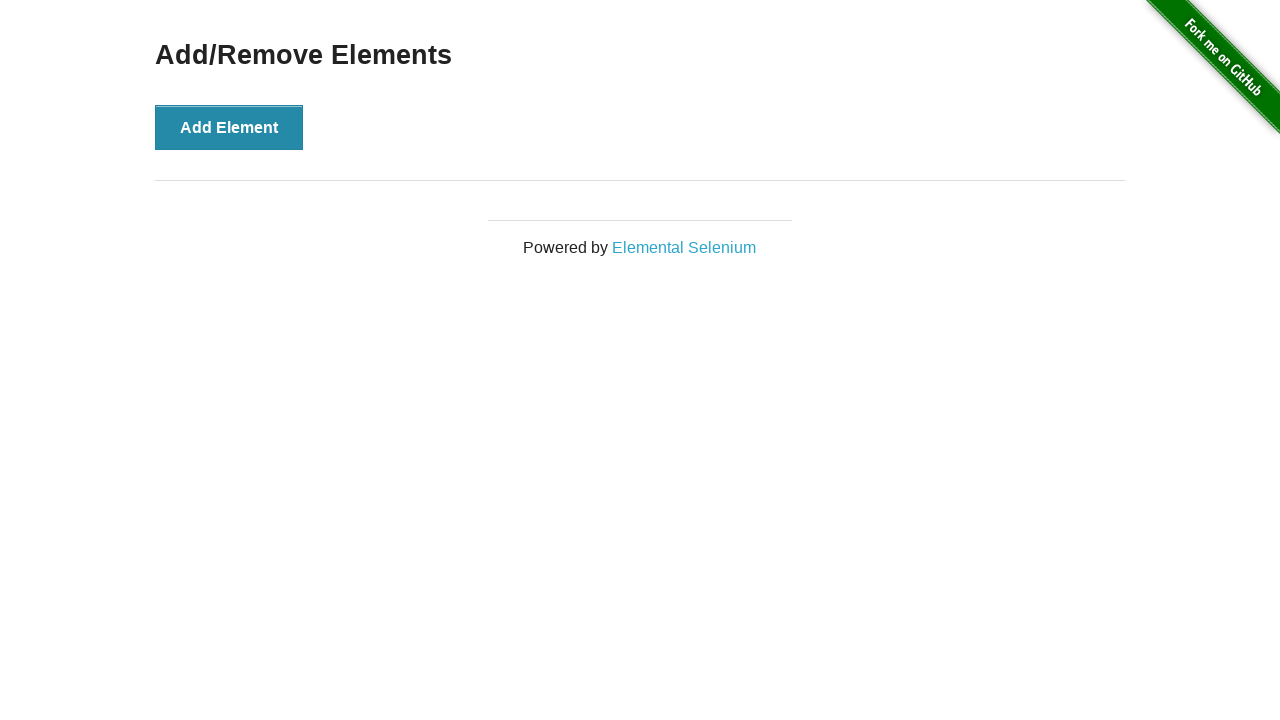

Located Add/Remove Elements heading
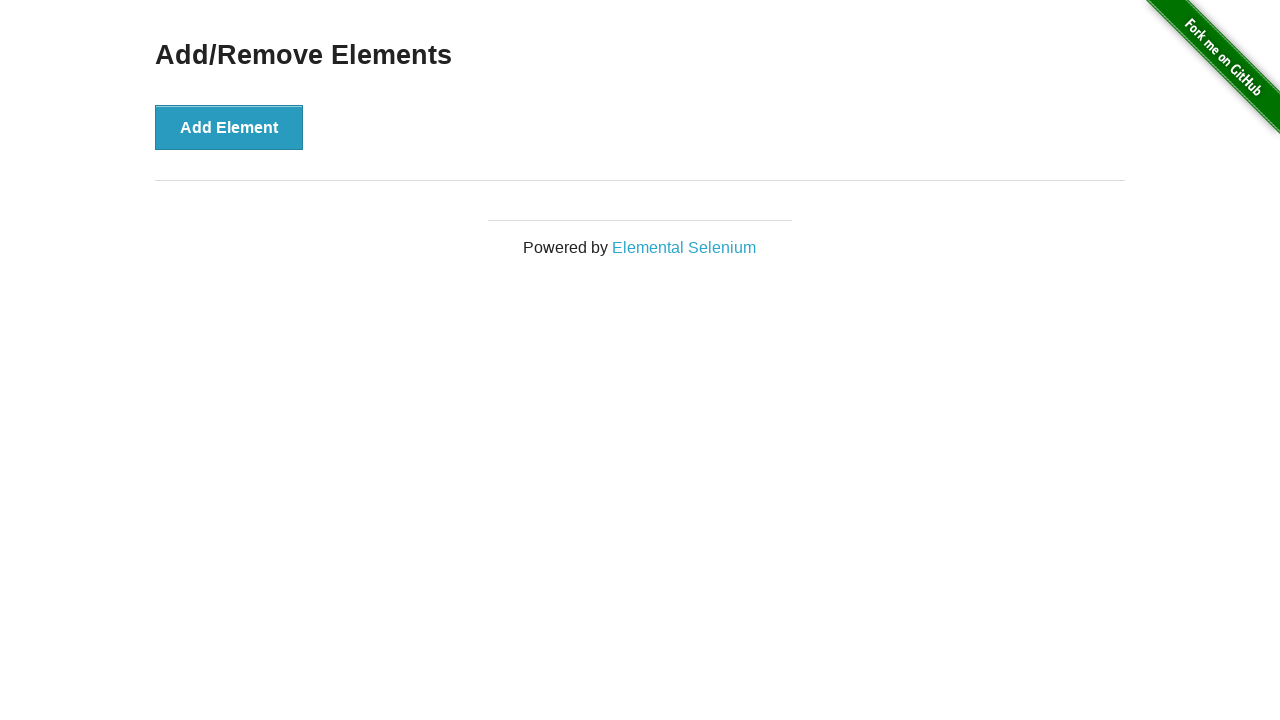

Verified Add/Remove Elements heading is still visible
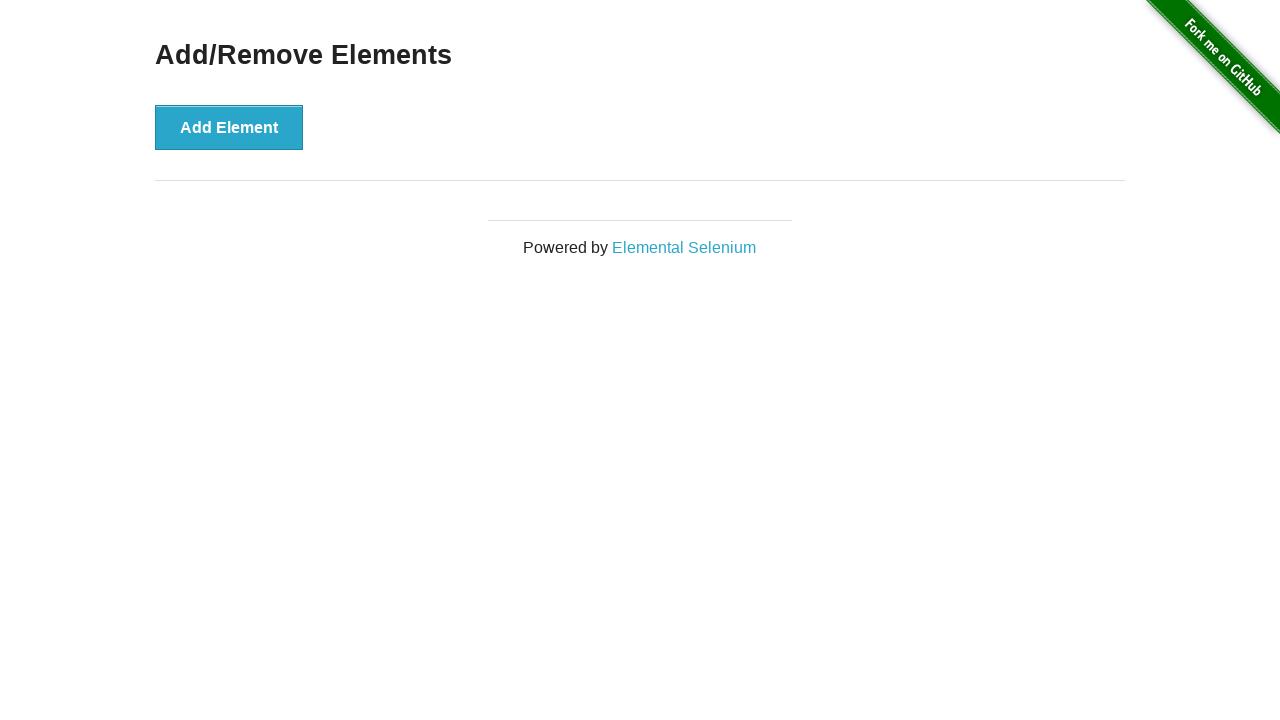

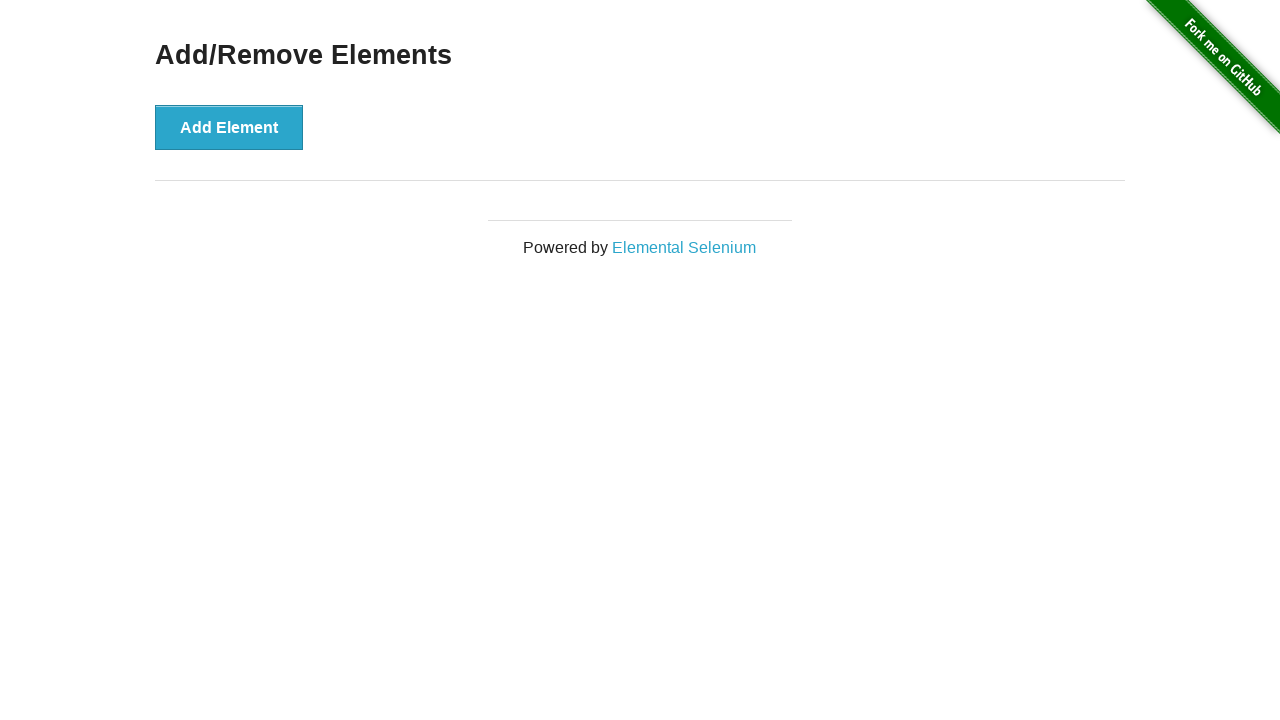